Tests handling of different types of alerts including basic alert and timer alert on the demoqa alerts page

Starting URL: https://demoqa.com/alerts

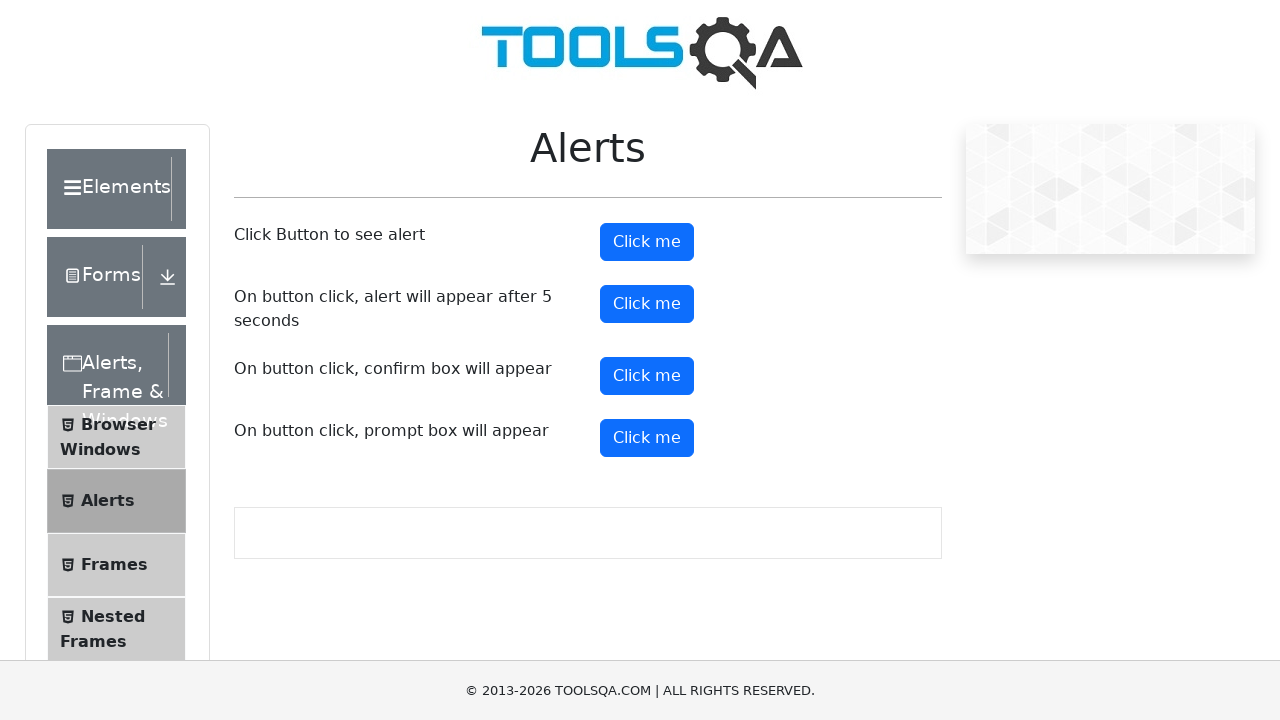

Clicked button to trigger basic alert at (647, 242) on #alertButton
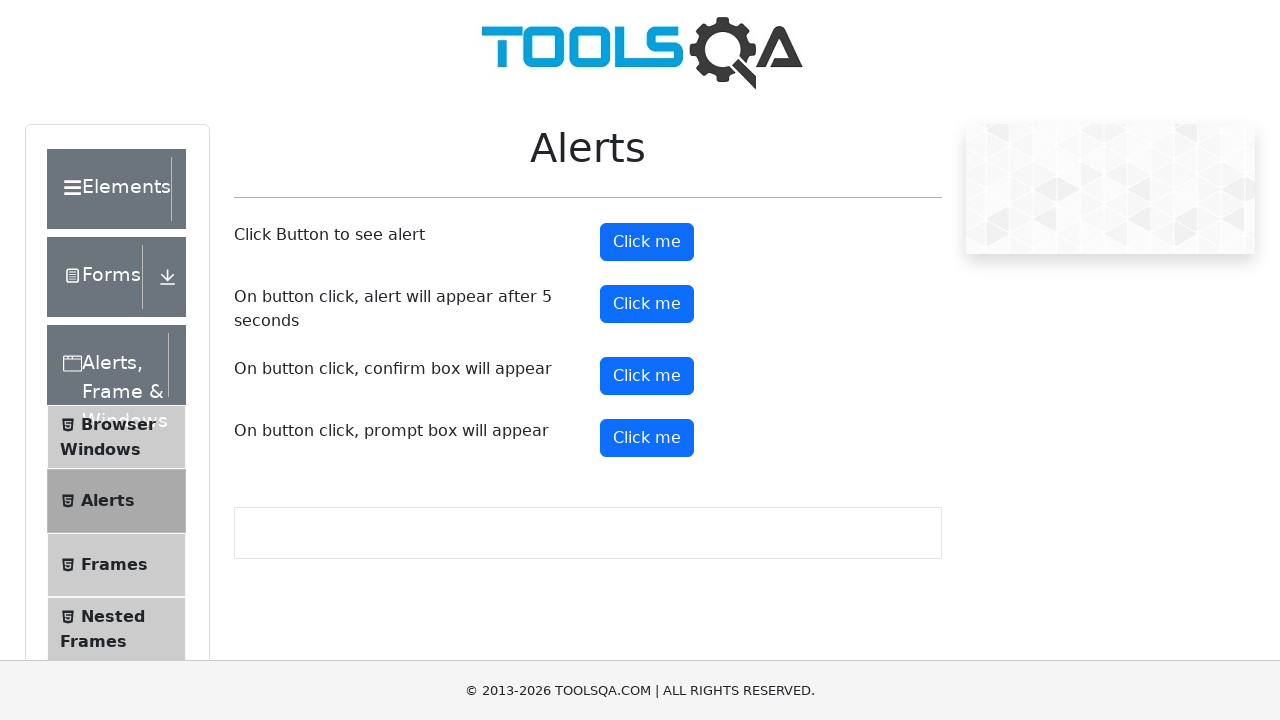

Set up dialog handler to dismiss basic alert
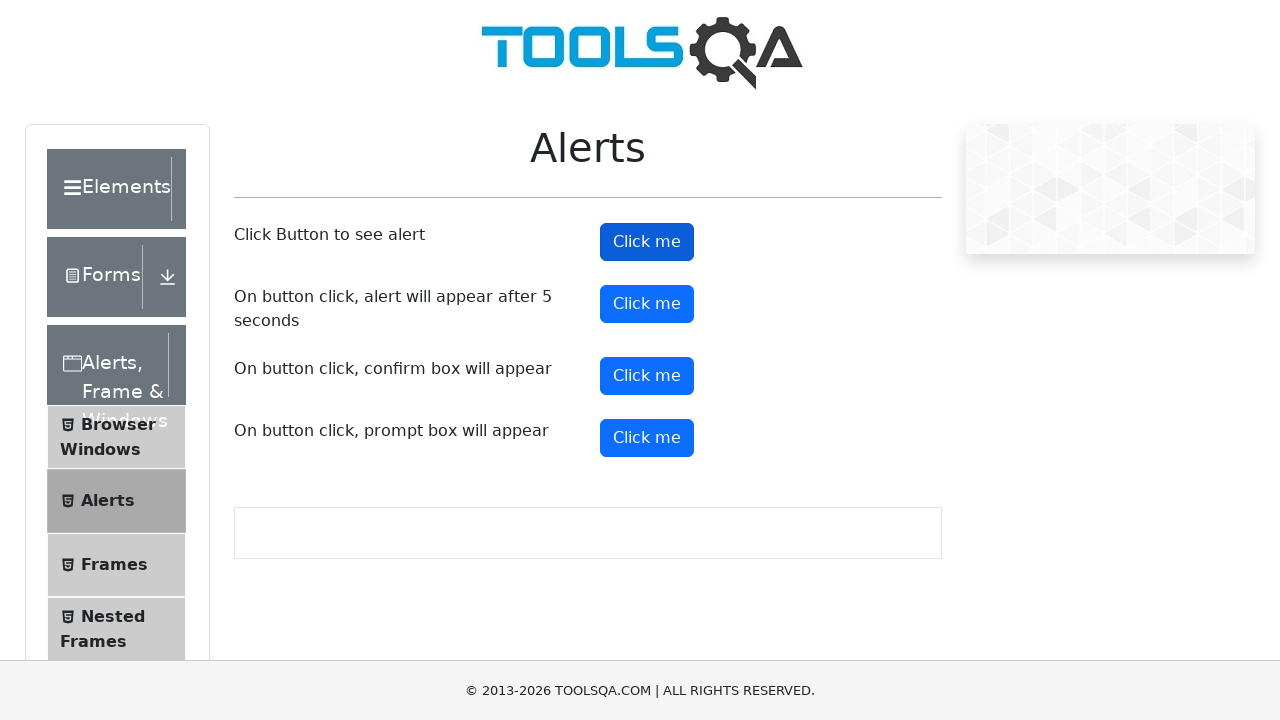

Clicked button to trigger timer alert (5 second delay) at (647, 304) on #timerAlertButton
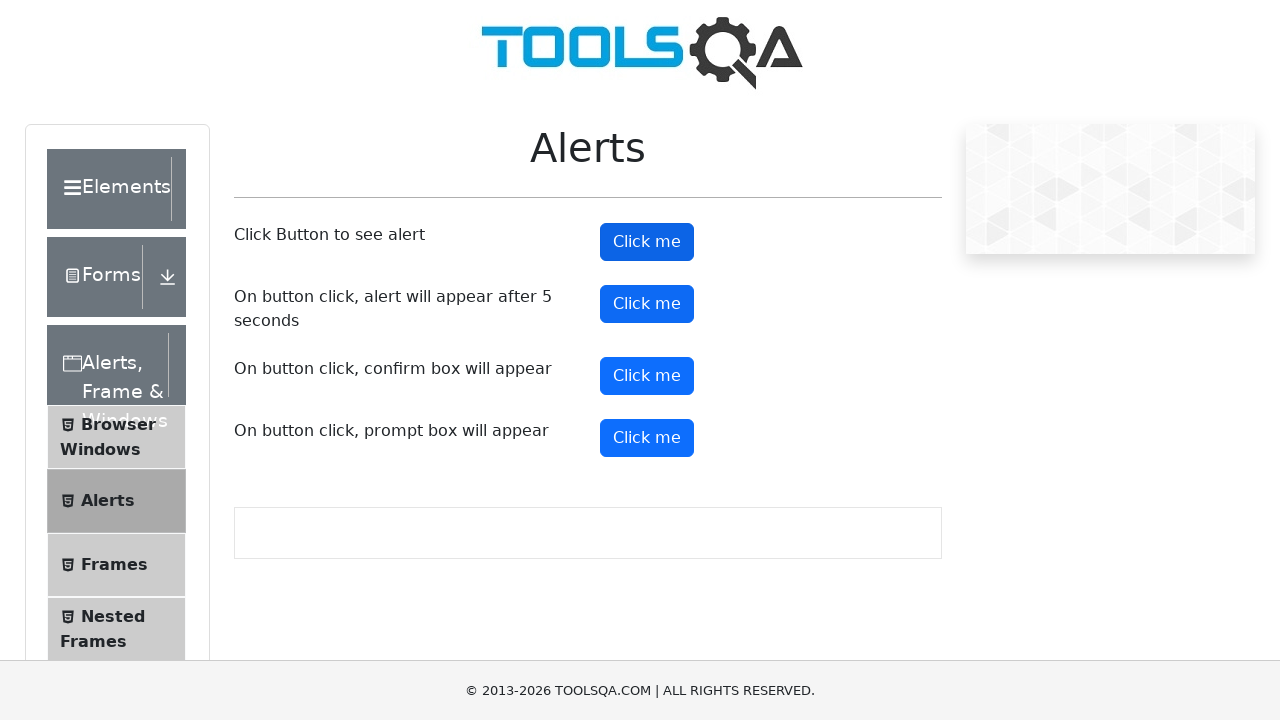

Set up dialog handler to accept timer alert
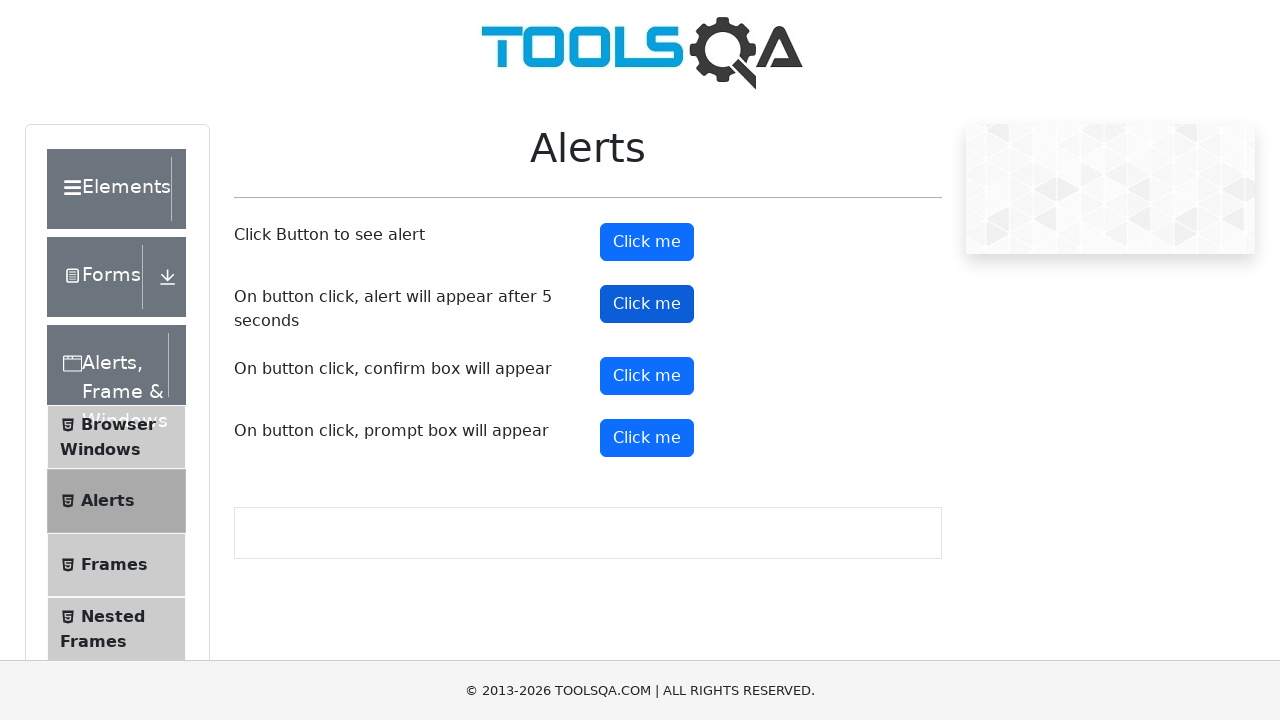

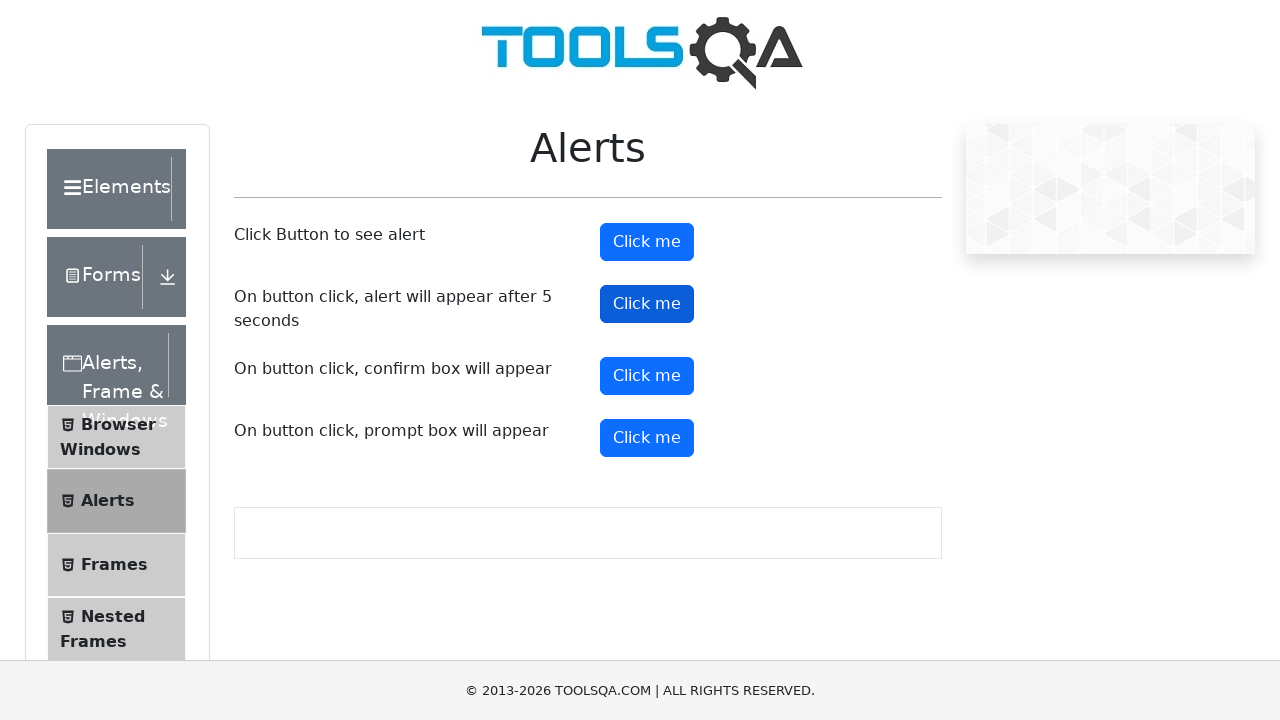